Tests calendar date picker functionality by opening the calendar and selecting a specific date (10th)

Starting URL: http://seleniumpractise.blogspot.com/2016/08/how-to-handle-calendar-in-selenium.html

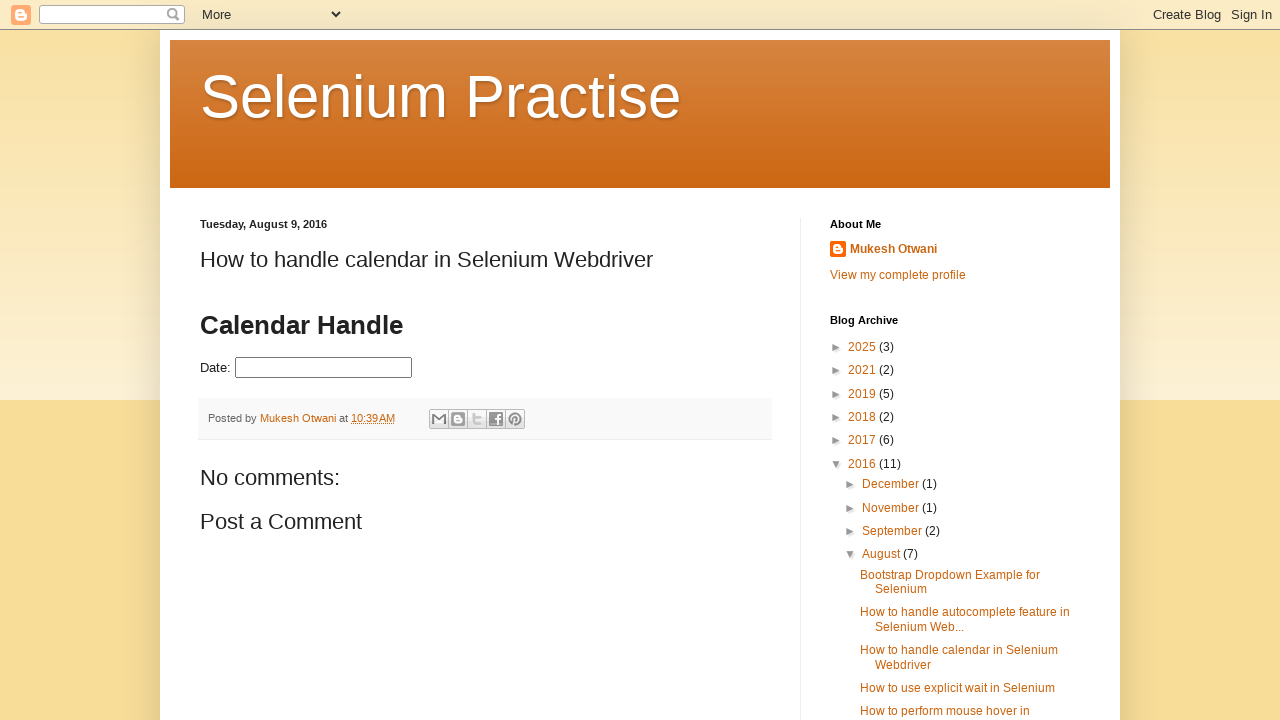

Clicked on date picker input to open calendar at (324, 368) on .hasDatepicker
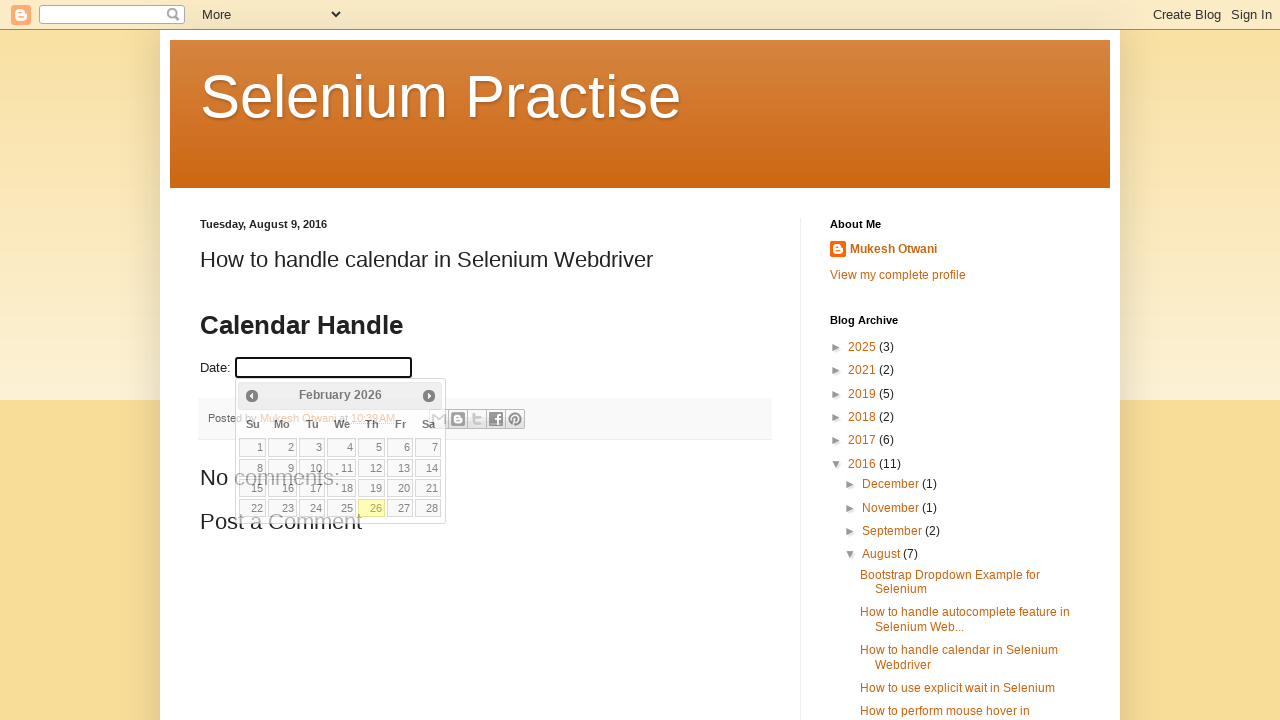

Calendar widget loaded and became visible
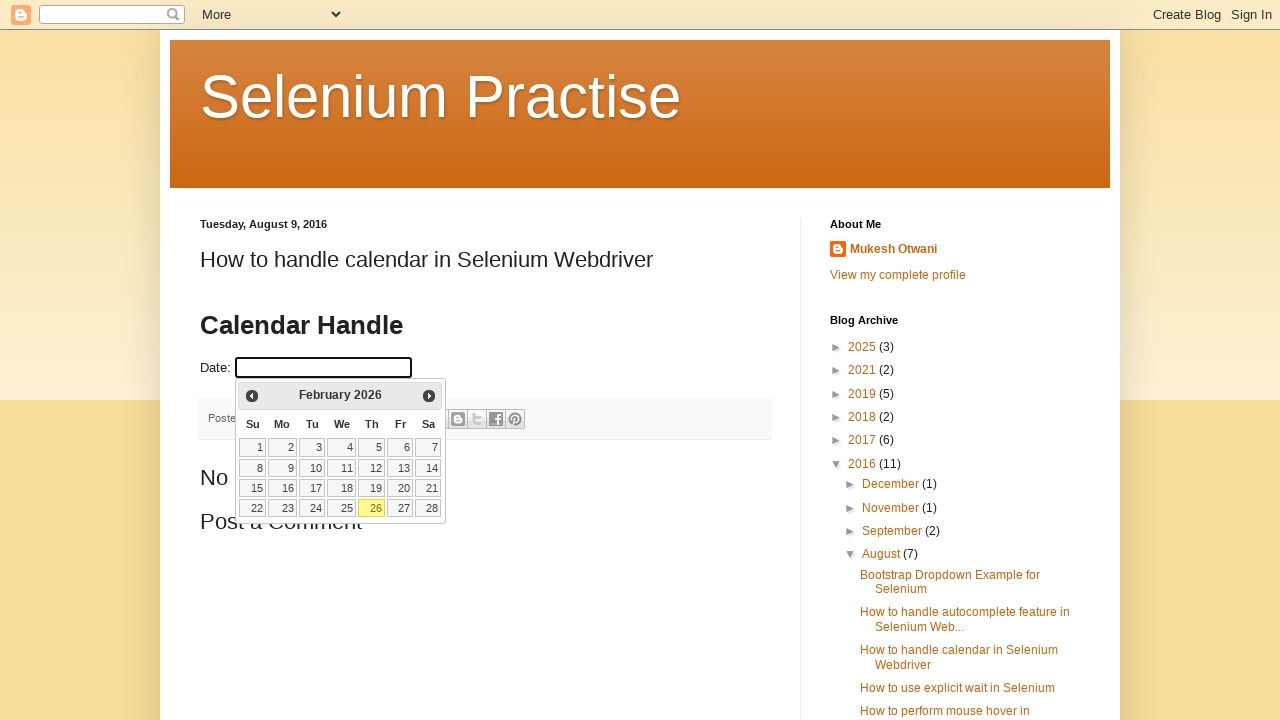

Selected date 10 from calendar
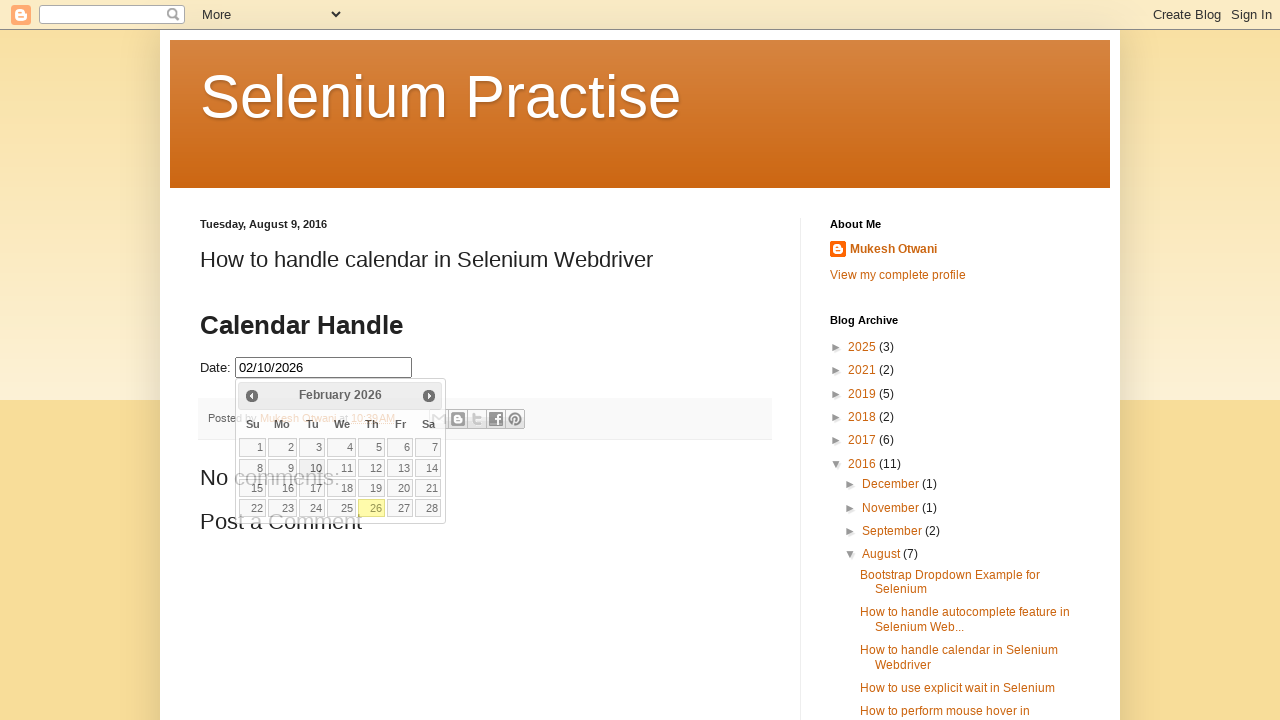

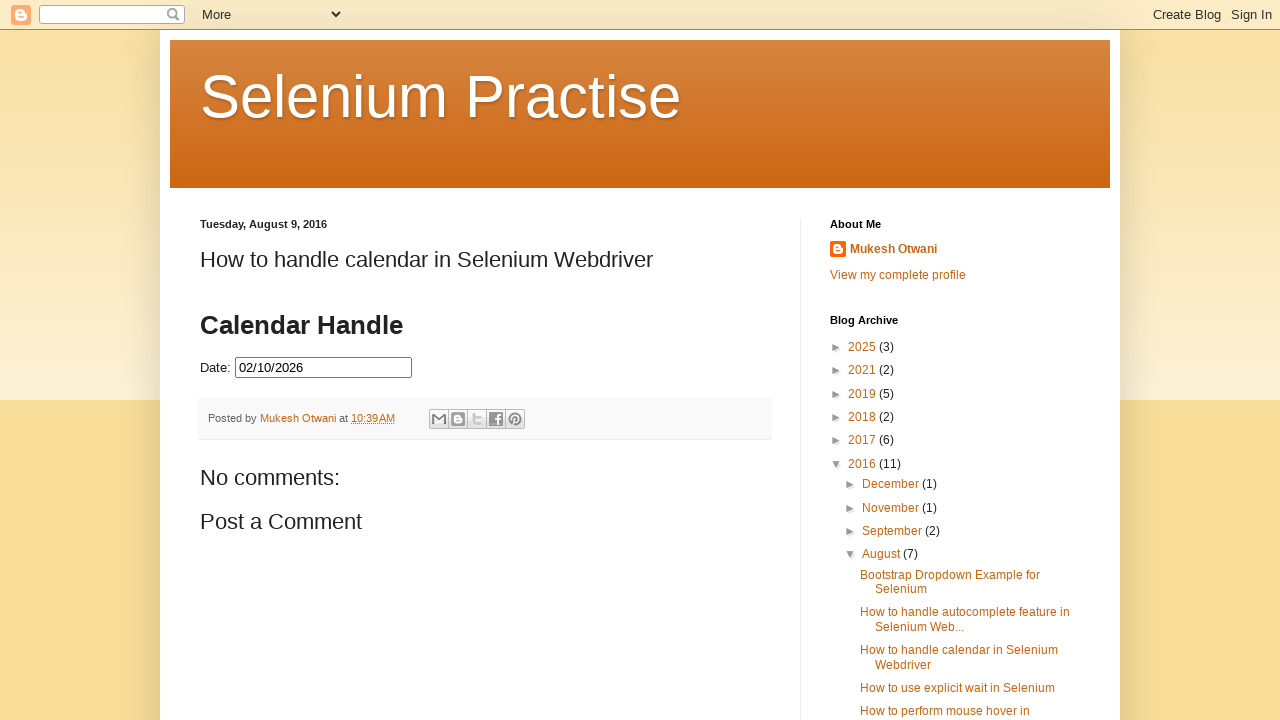